Verifies that the Telefonia Fixa (Landline) page for Niteroi is accessible

Starting URL: https://assine.vivo.com.br/niteroi_PR/telefonia?cid=M3

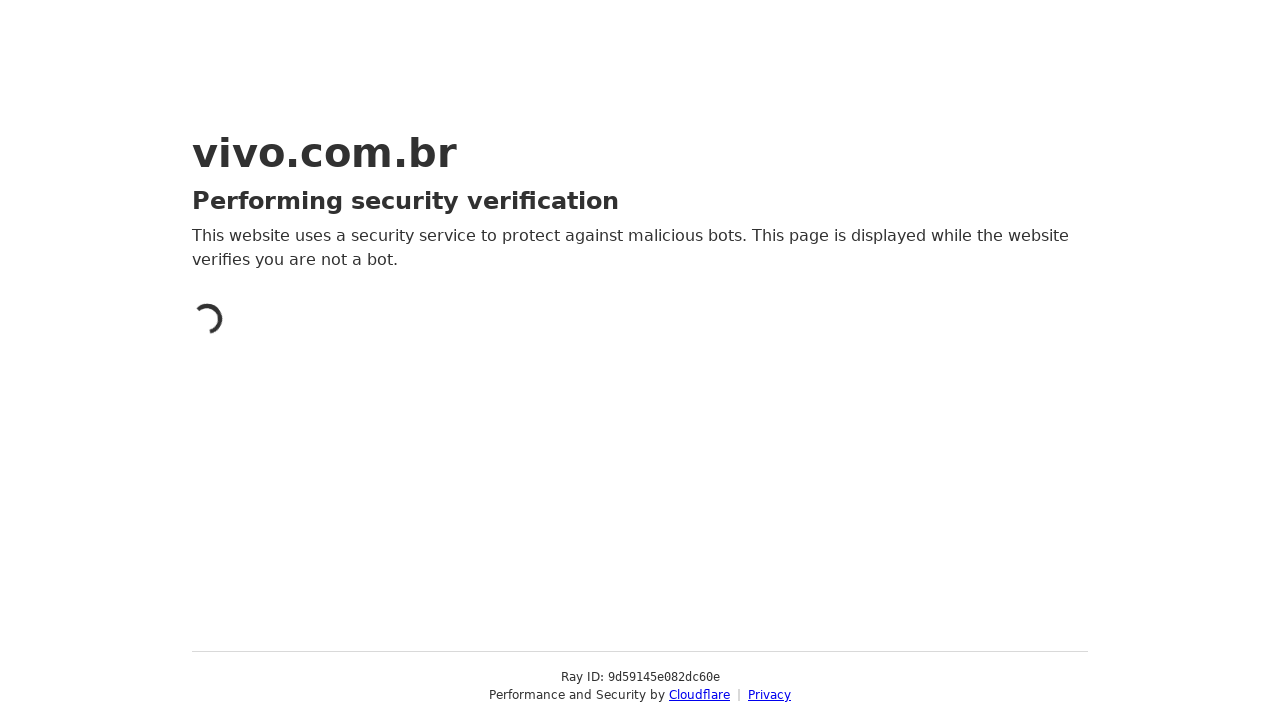

Reloaded the Telefonica Fixa page for Niteroi
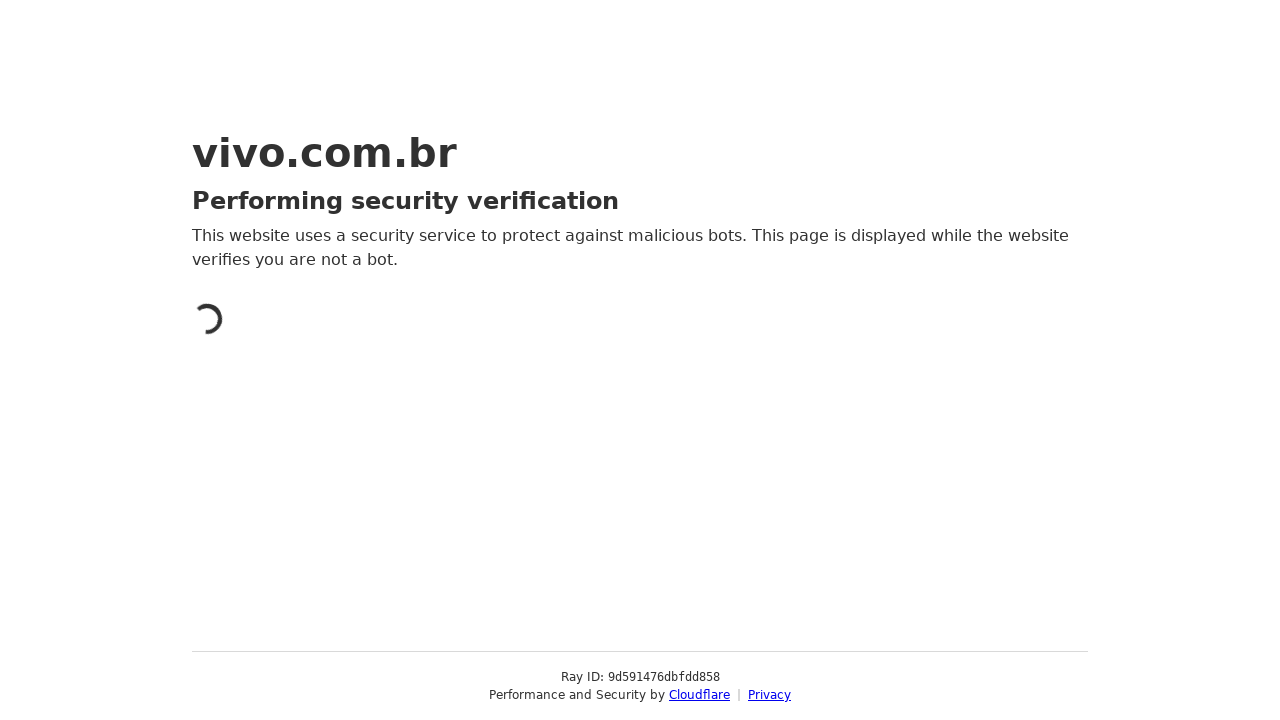

Page fully loaded and network idle
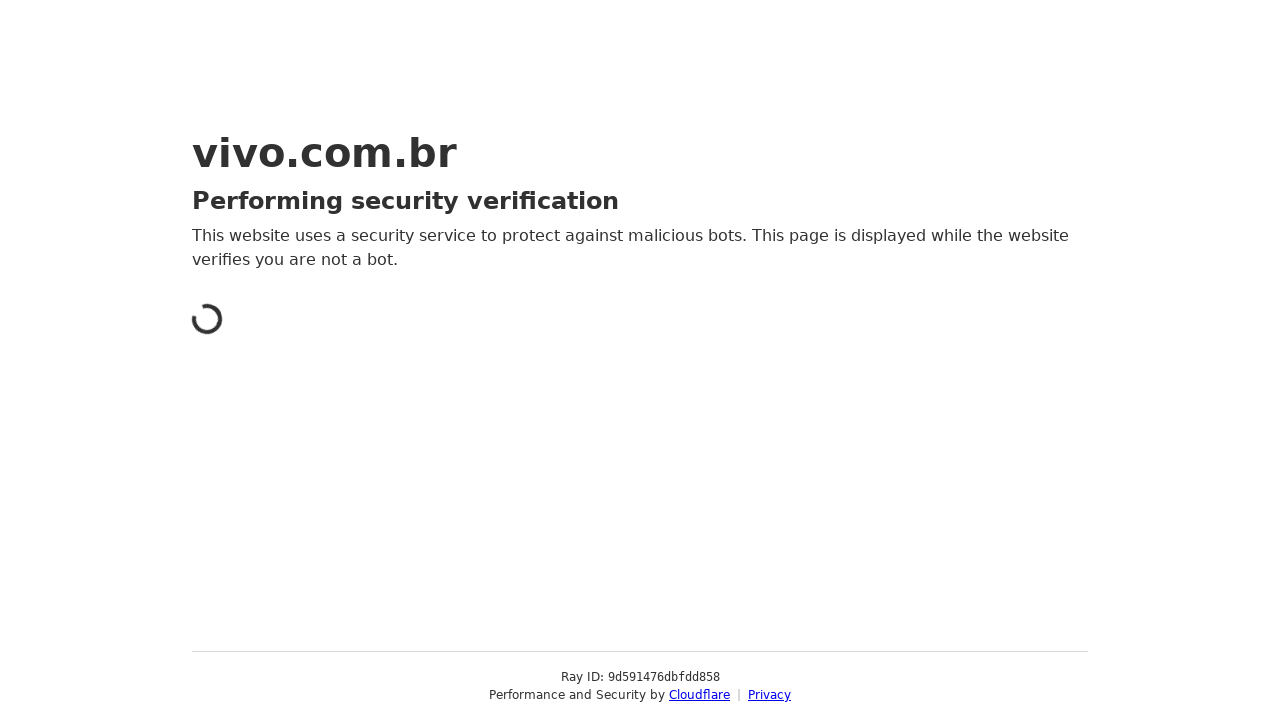

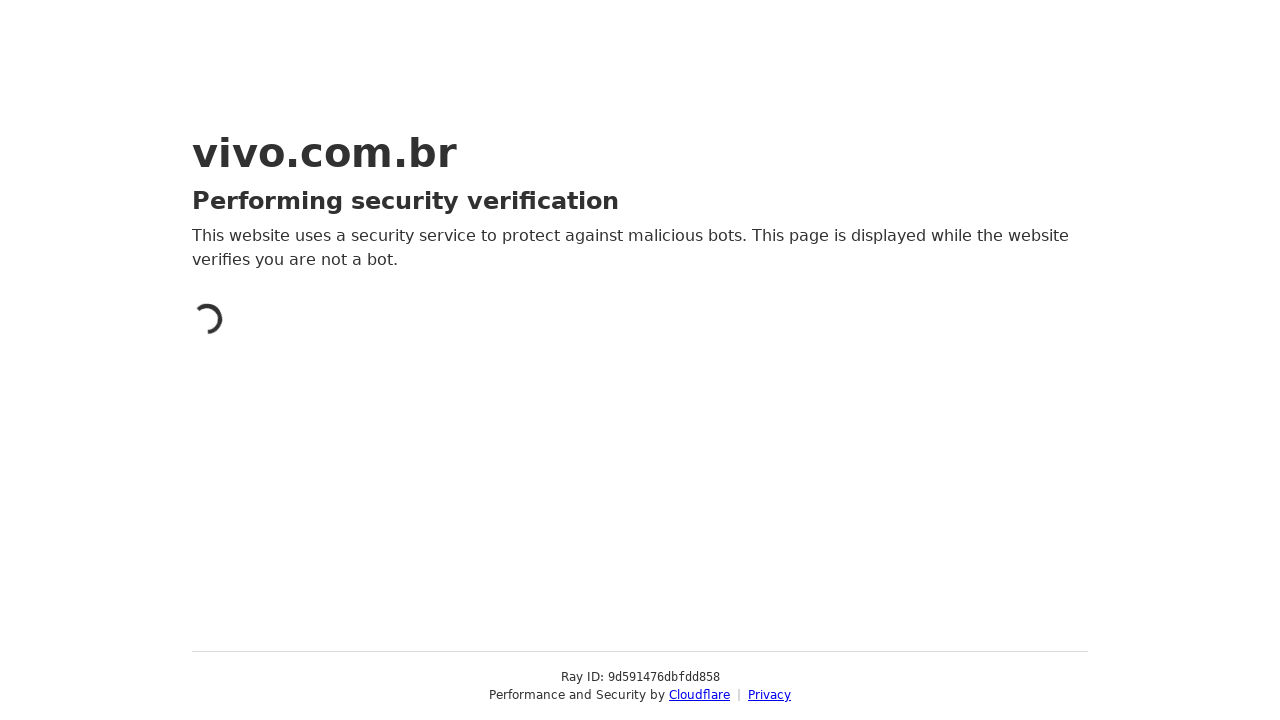